Tests drag and drop functionality on jQuery UI demo page by dragging an element to a droppable target within an iframe

Starting URL: https://jqueryui.com/droppable/

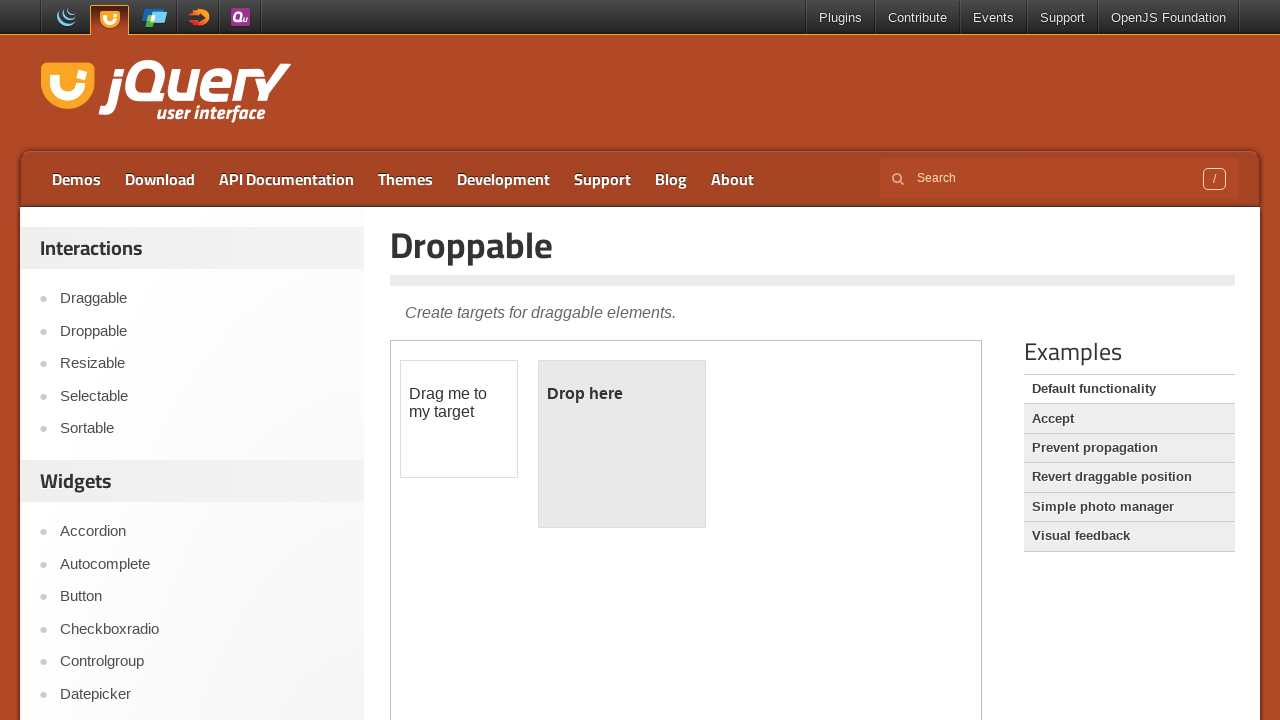

Located demo iframe
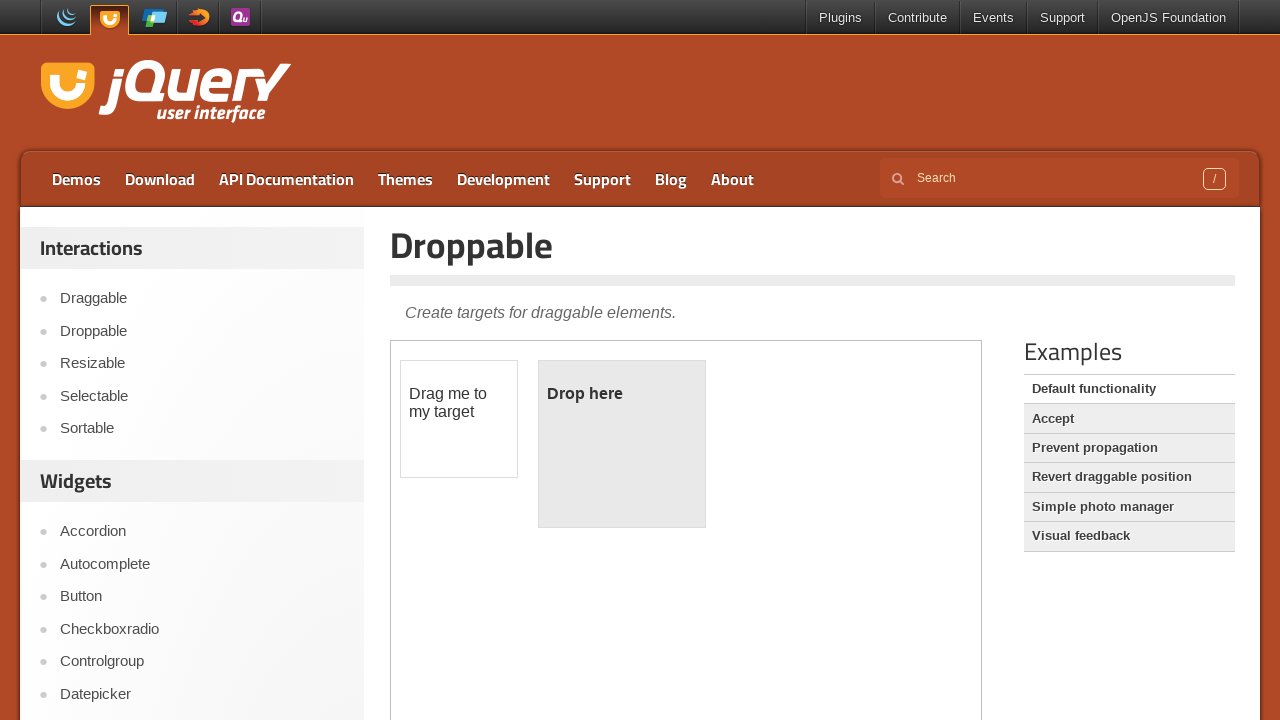

Located draggable element 'Drag me to my target'
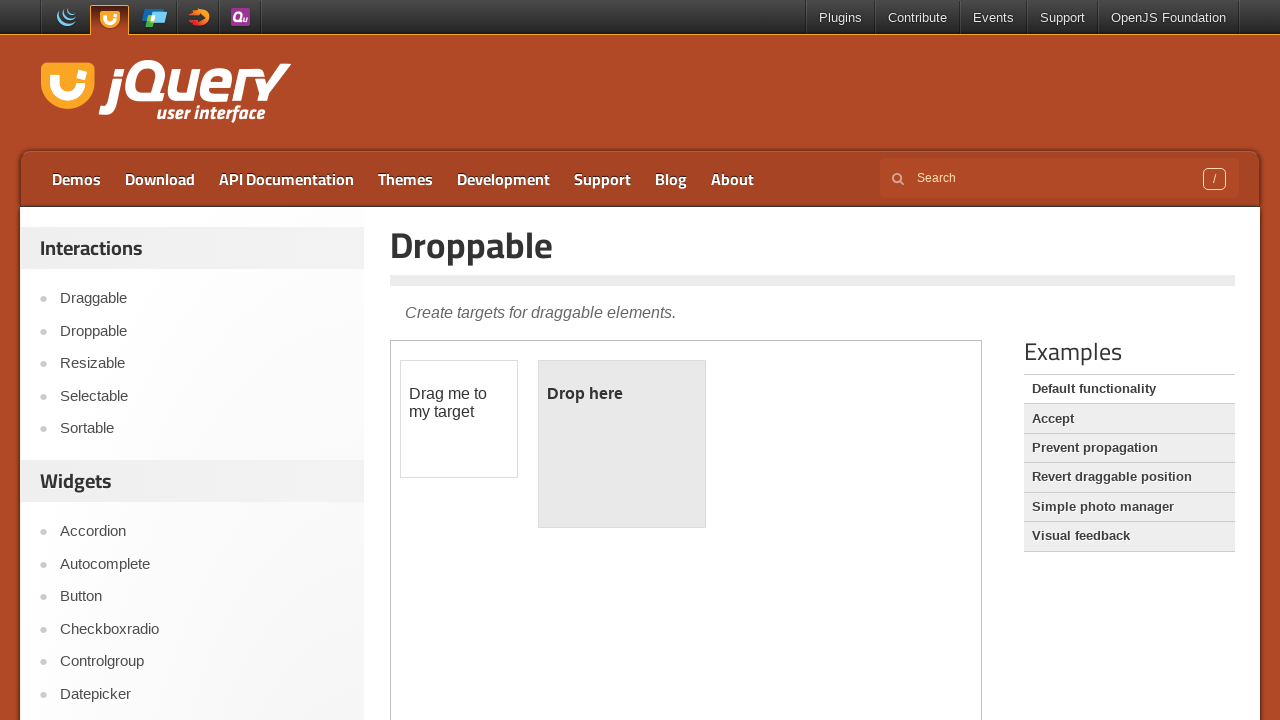

Located droppable target element 'Drop here'
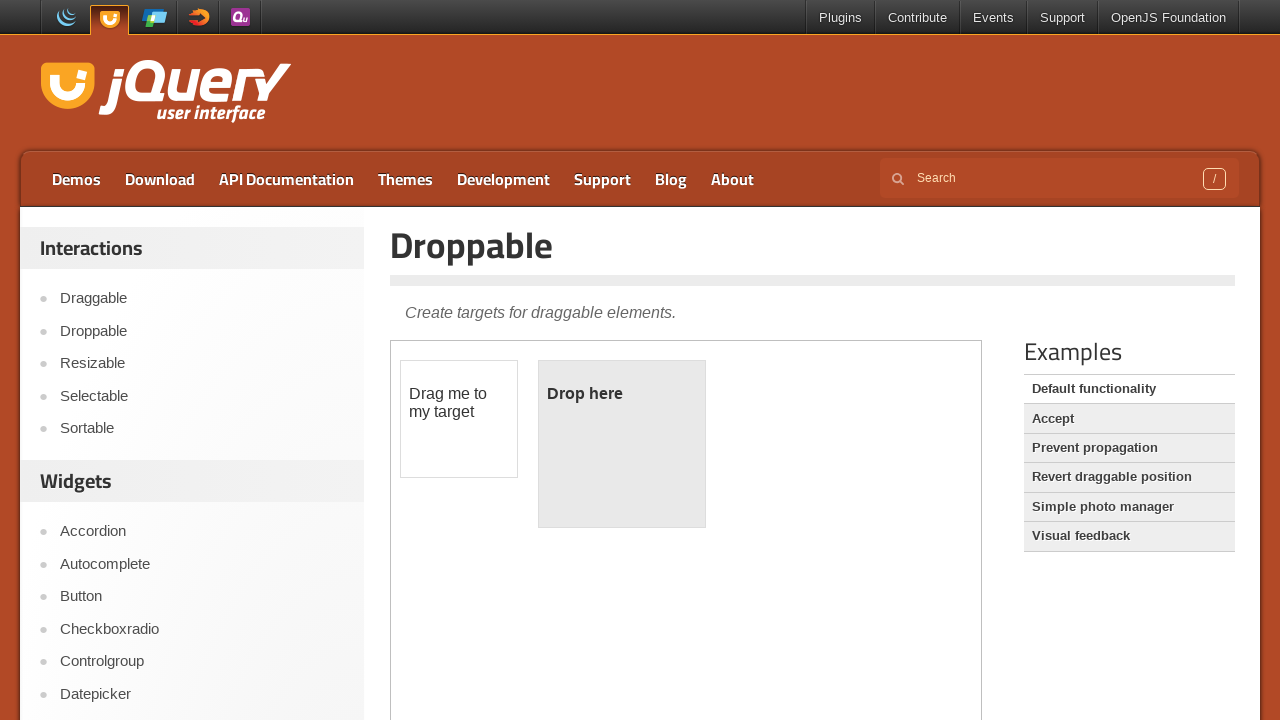

Dragged 'Drag me to my target' element to 'Drop here' target at (622, 394)
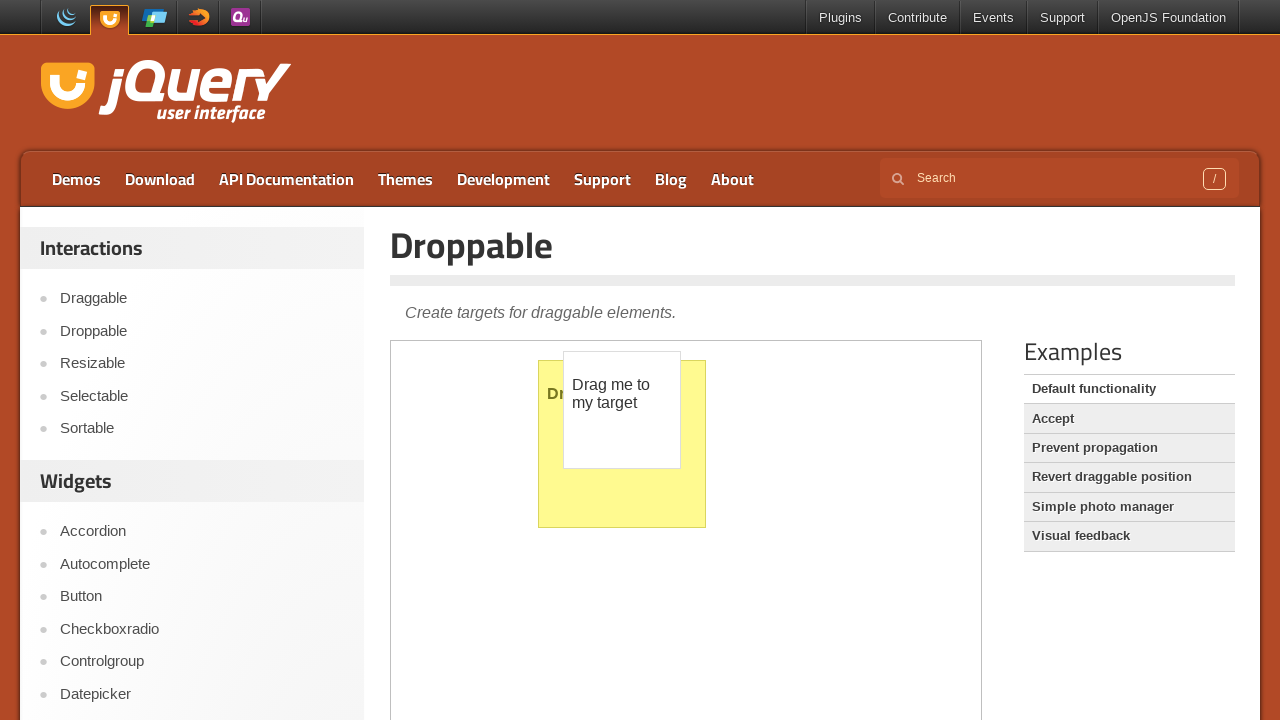

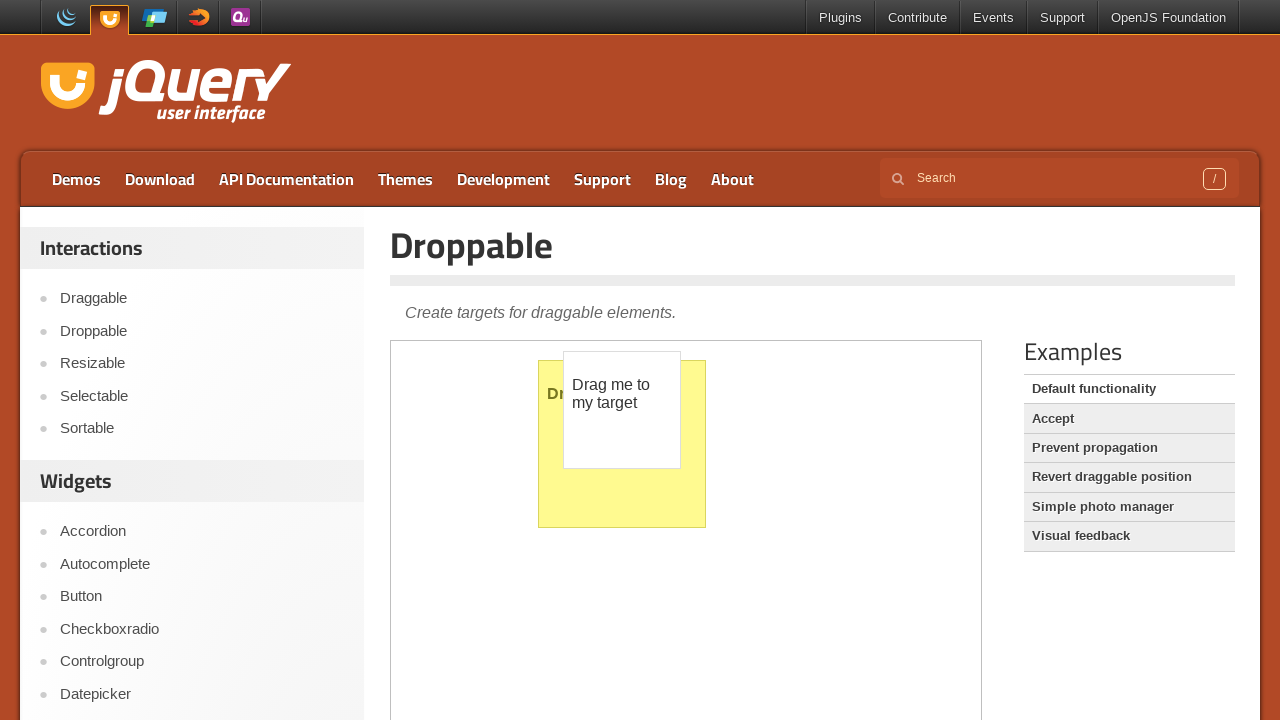